Tests a switch/toggle element by clicking it multiple times to verify it responds correctly to user interaction

Starting URL: https://analista-teste.seatecnologia.com.br

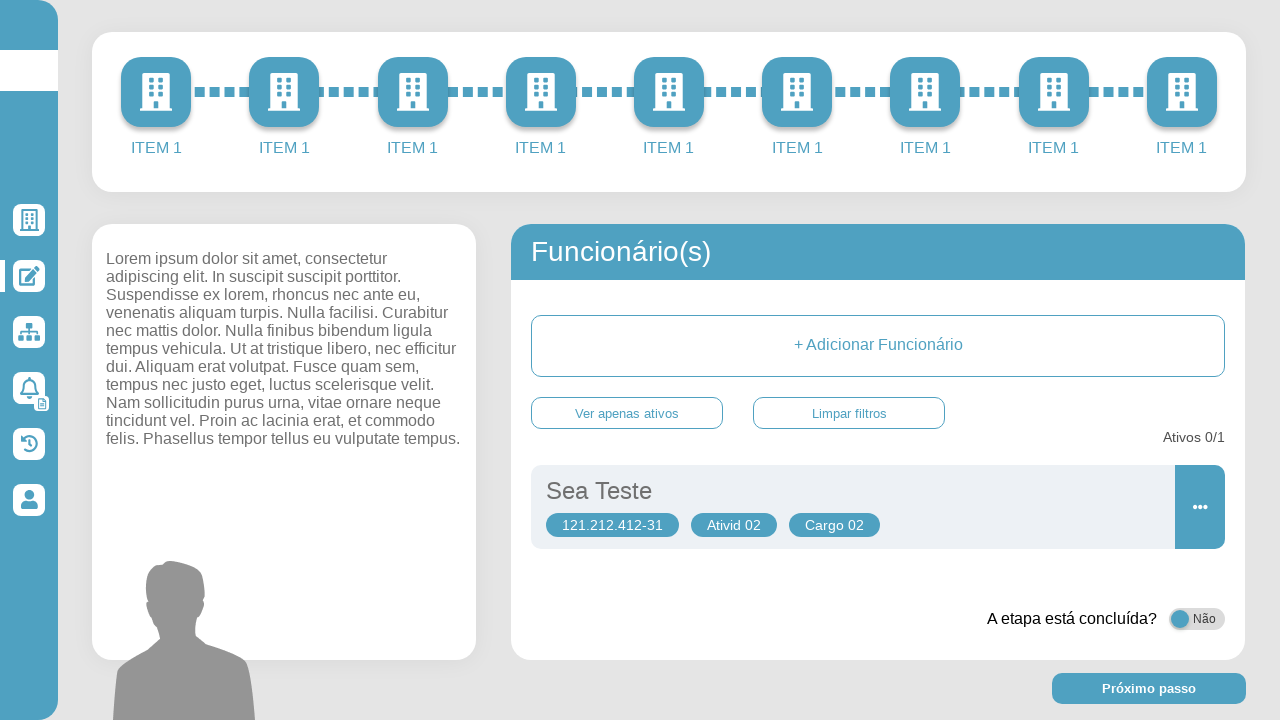

Waited for page to fully load - root element appeared
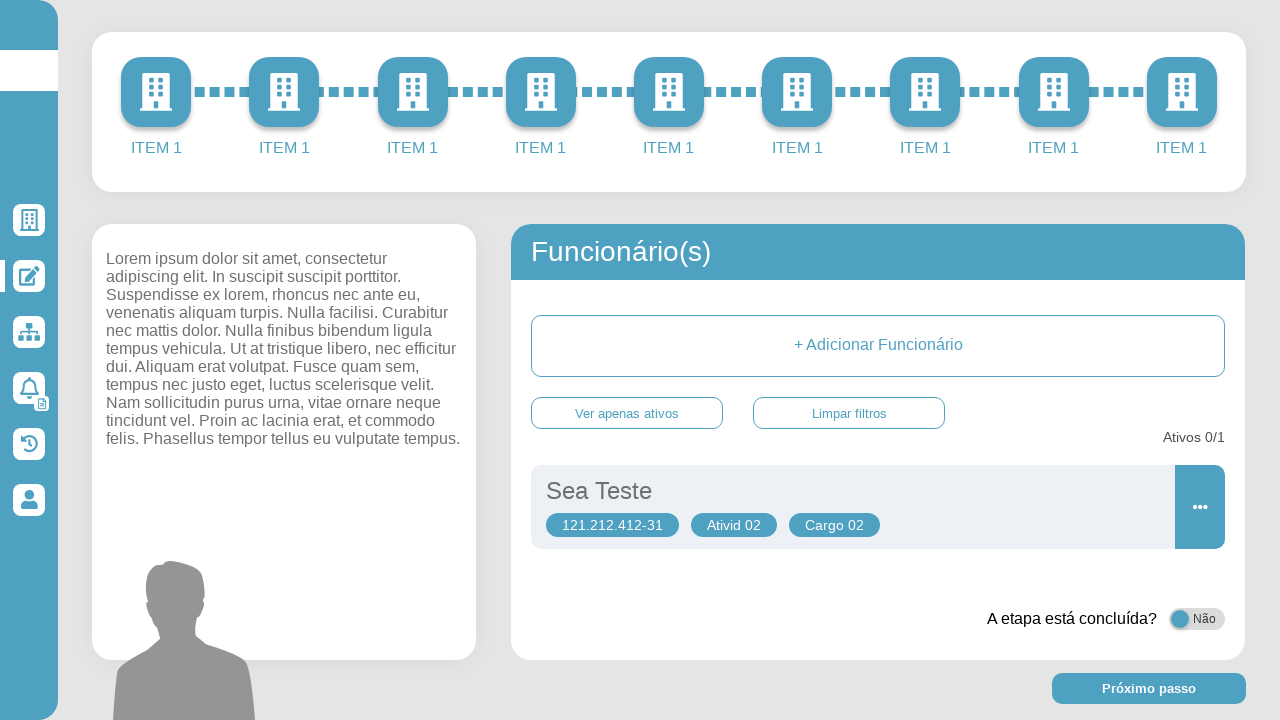

Located switch element with selector .ant-switch-inner
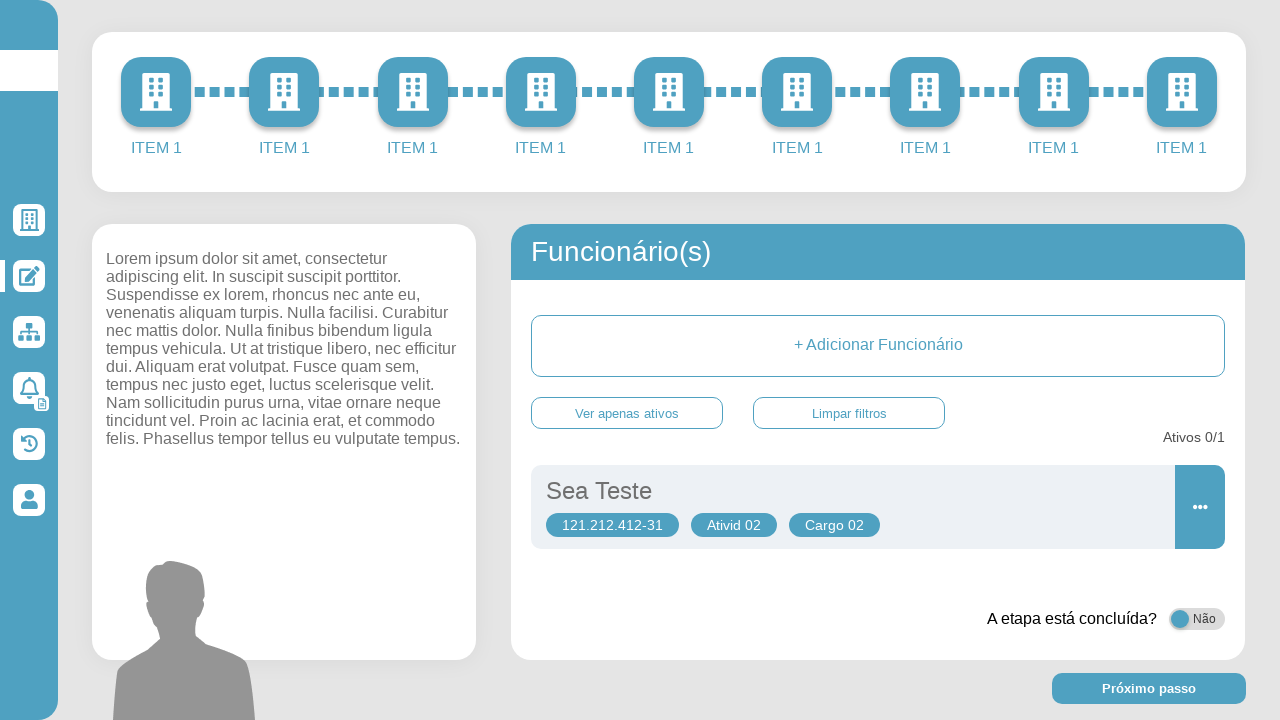

Clicked switch element (click #1) at (1197, 619) on .ant-switch-inner
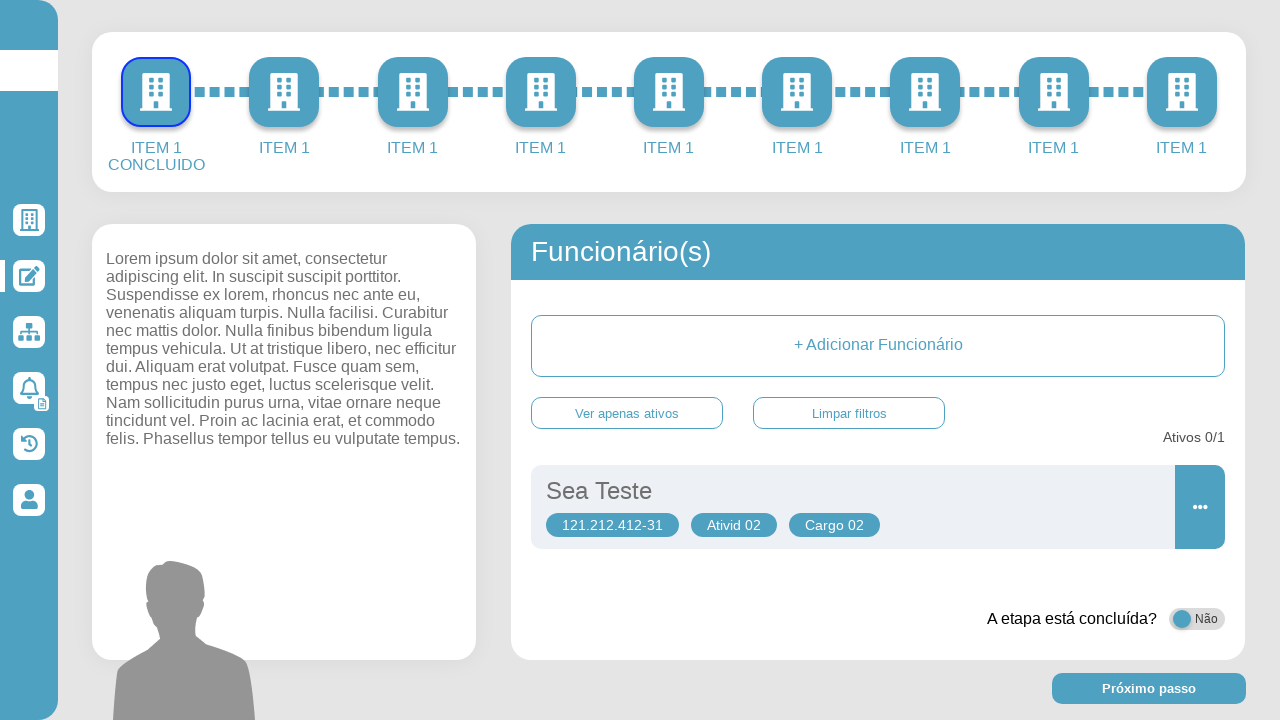

Waited 500ms for switch state to stabilize
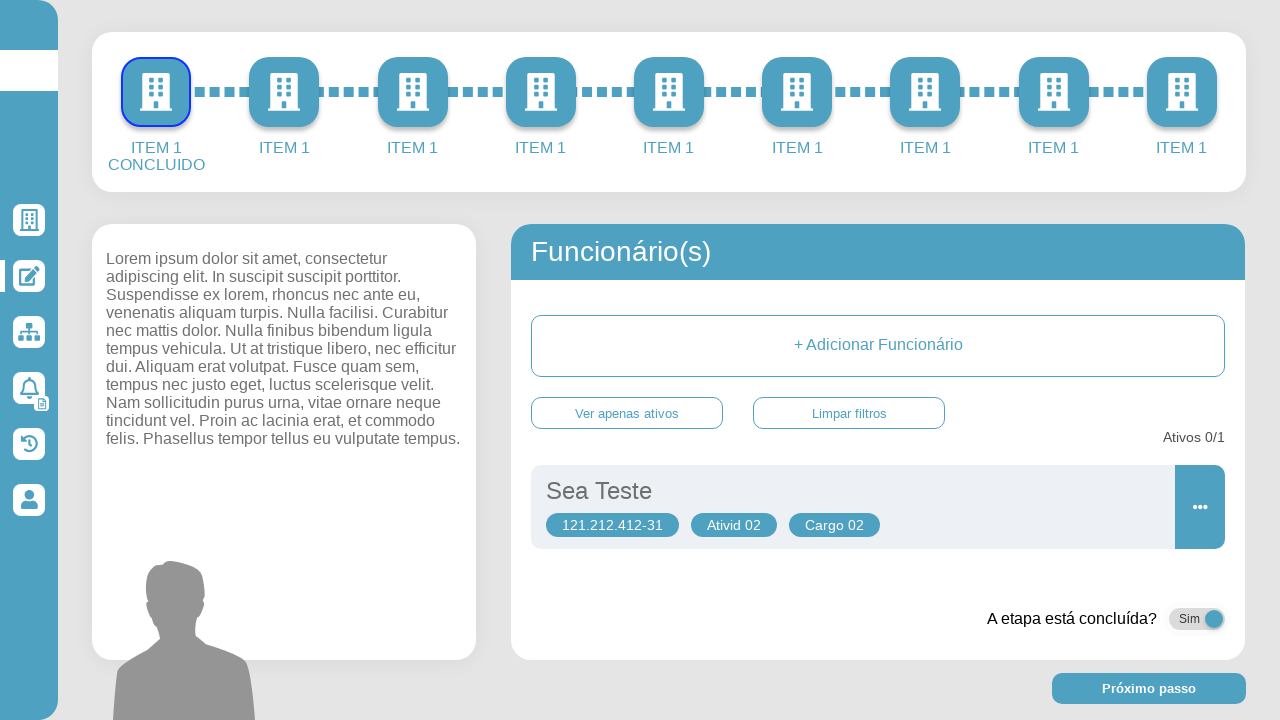

Clicked switch element (click #2) at (1197, 619) on .ant-switch-inner
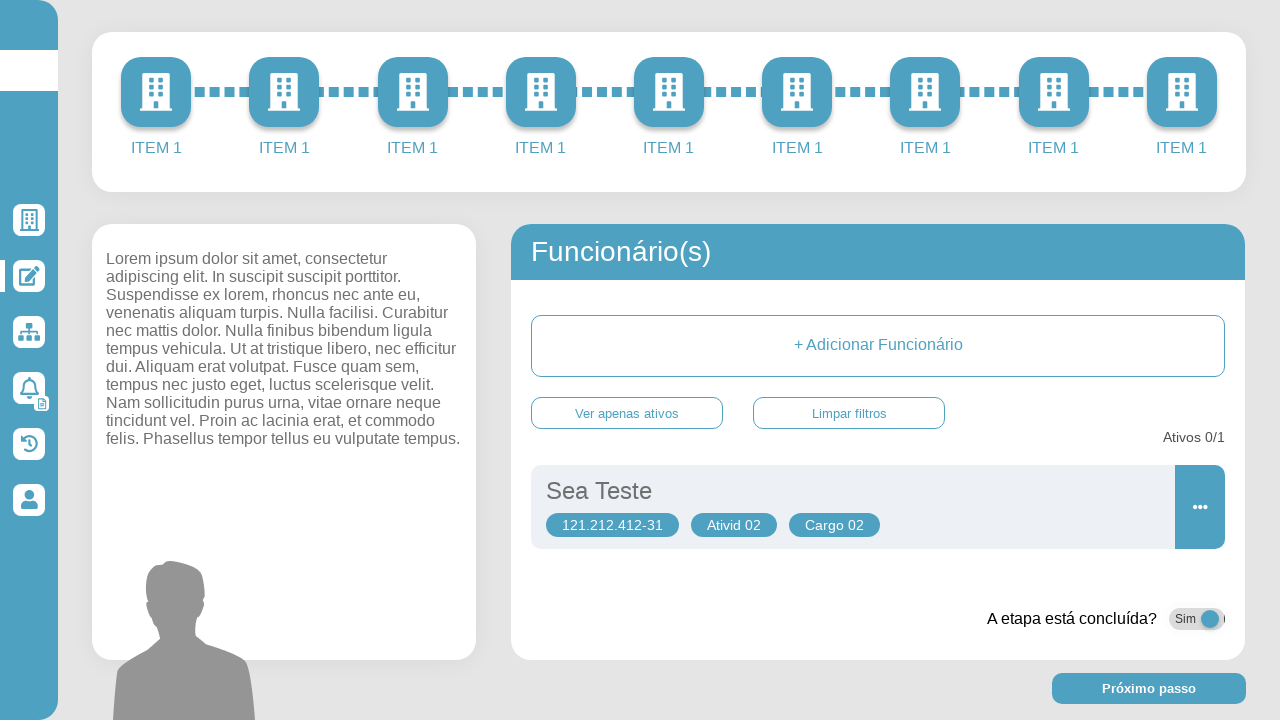

Waited 500ms for switch state to stabilize
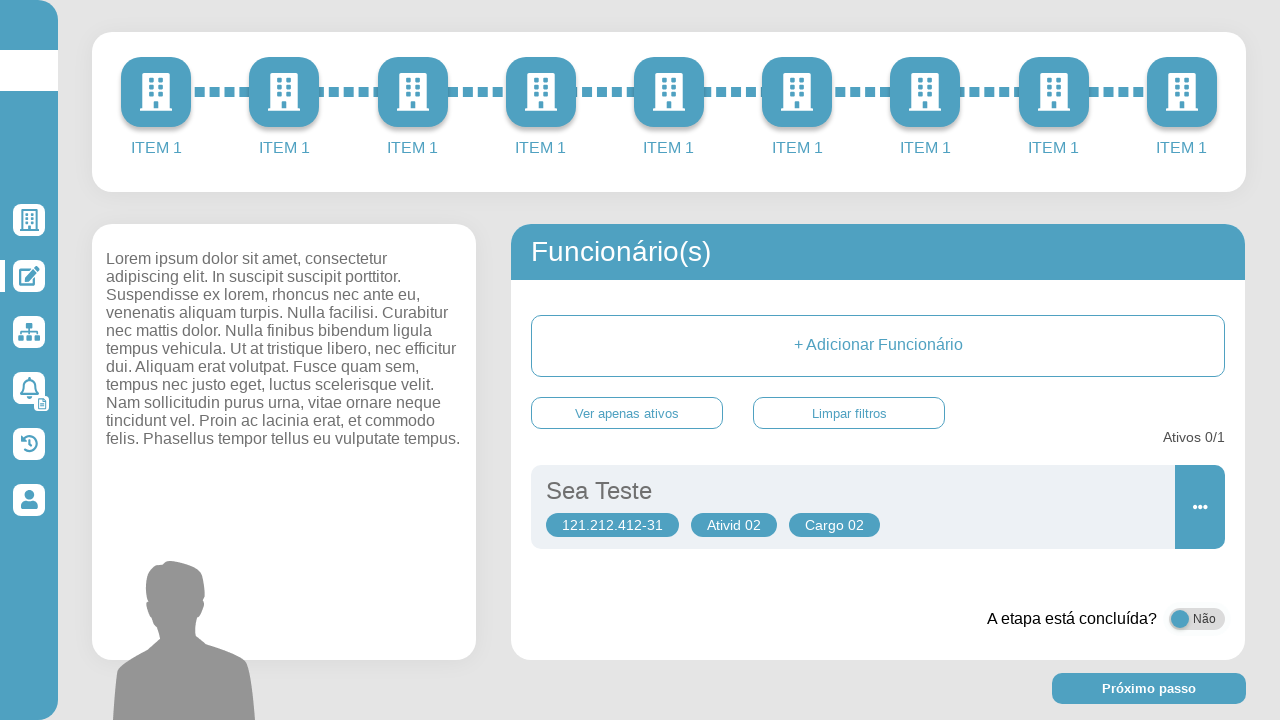

Clicked switch element (click #3) at (1197, 619) on .ant-switch-inner
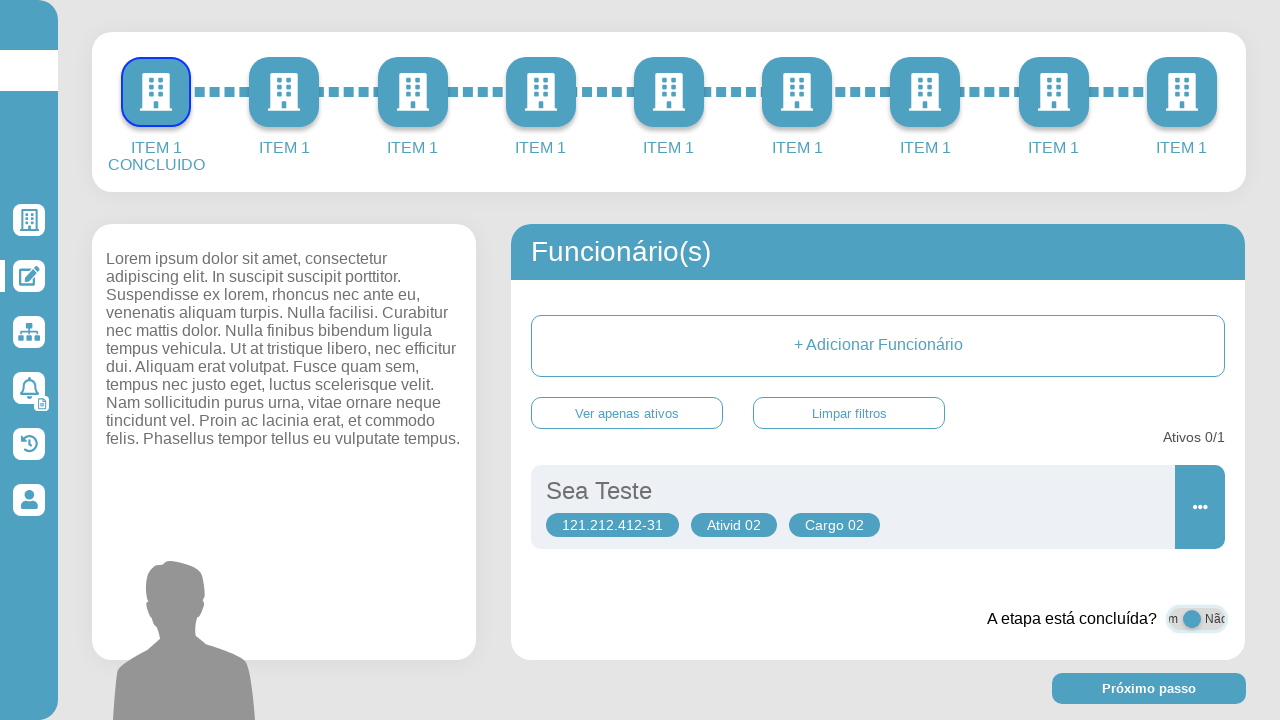

Waited 500ms for switch state to stabilize
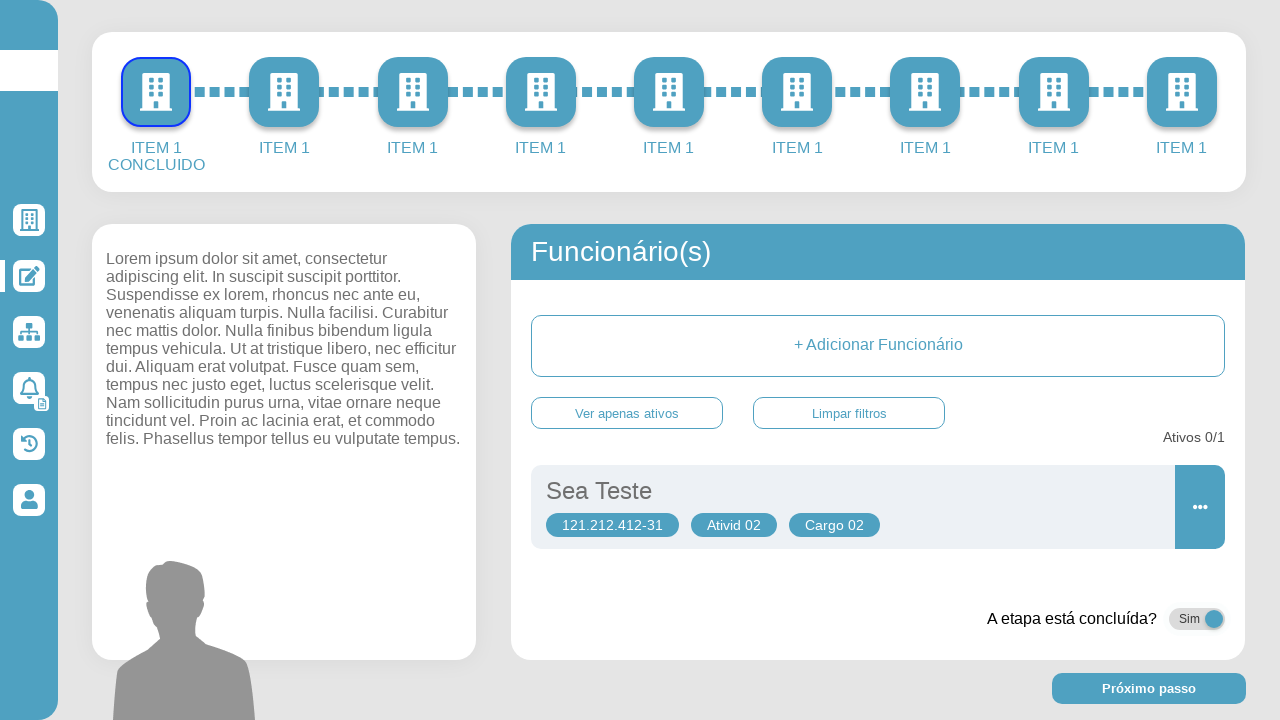

Clicked switch element (click #4) at (1197, 619) on .ant-switch-inner
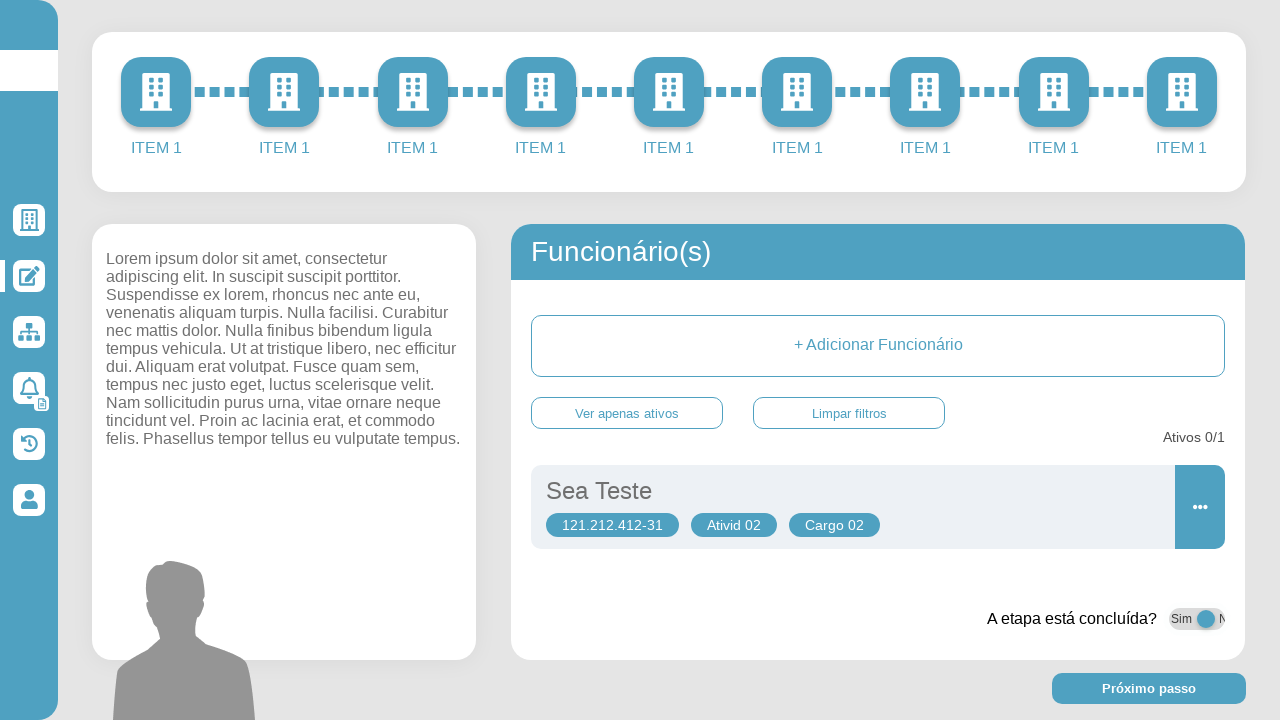

Waited 500ms for switch state to stabilize
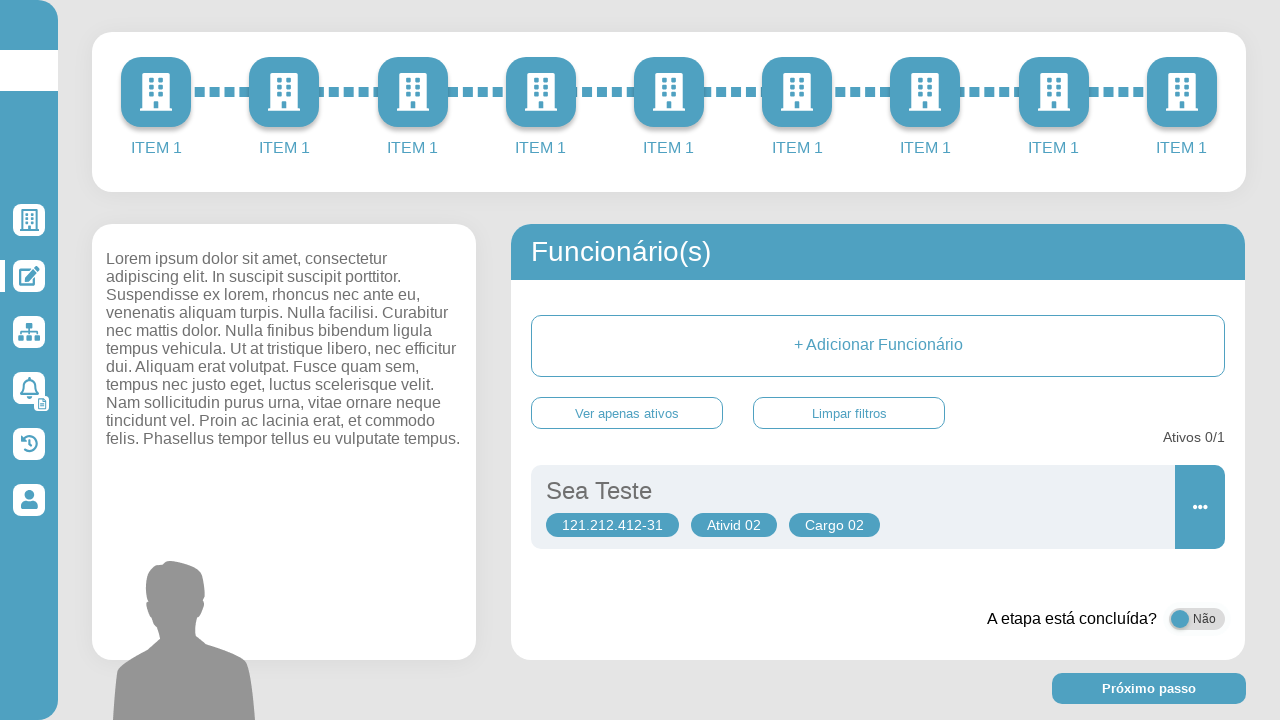

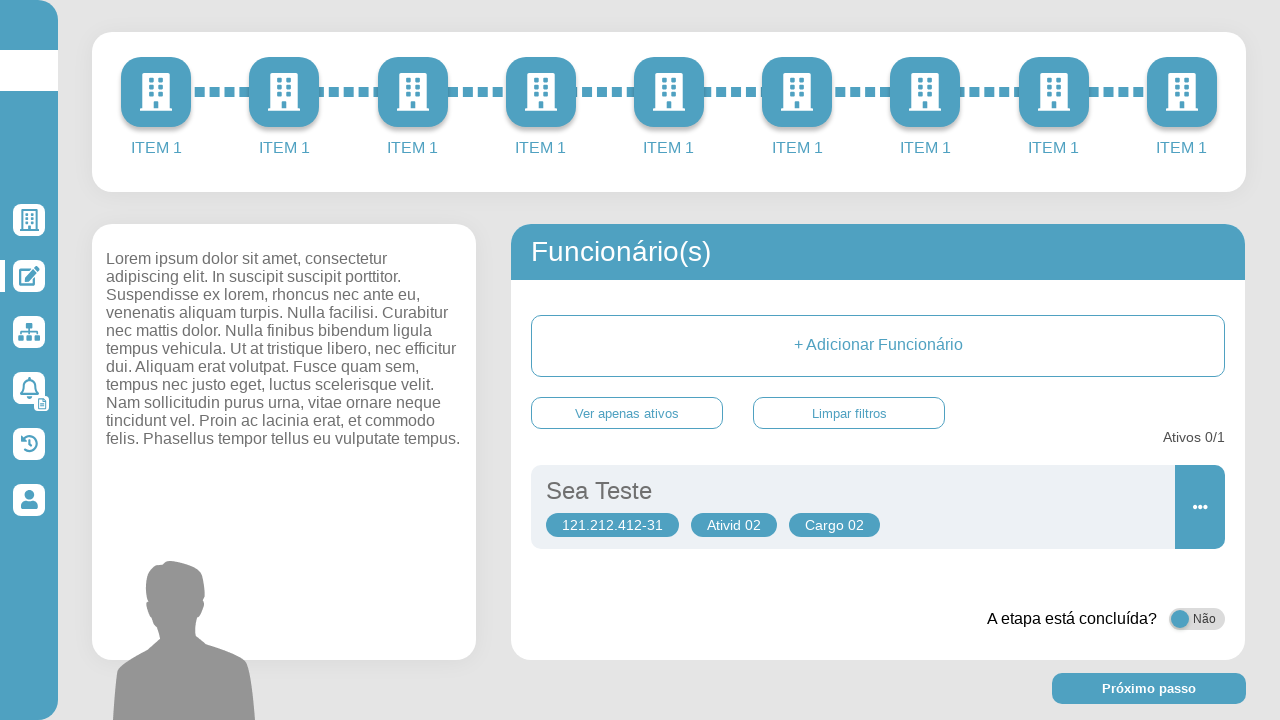